Tests dynamic loading functionality where an element is rendered after clicking a start button and waiting for a loading bar to complete, then verifying the displayed text.

Starting URL: http://the-internet.herokuapp.com/dynamic_loading/2

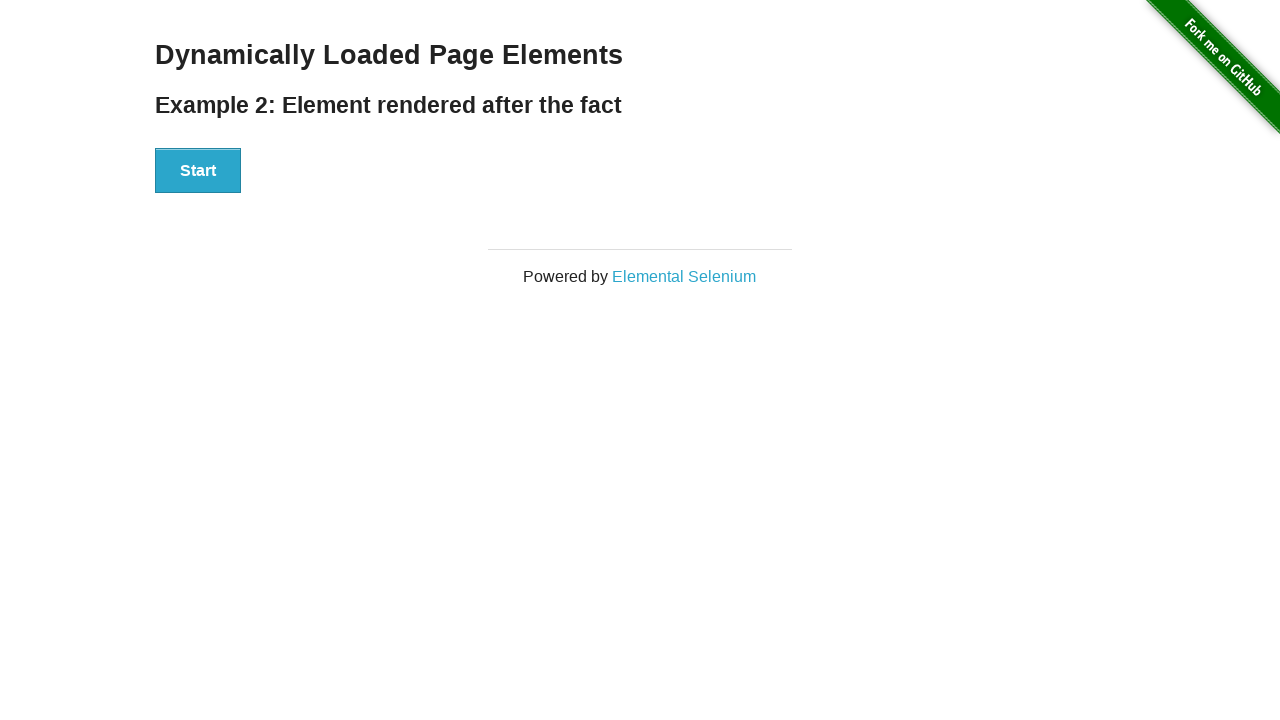

Clicked the Start button to initiate dynamic loading at (198, 171) on #start button
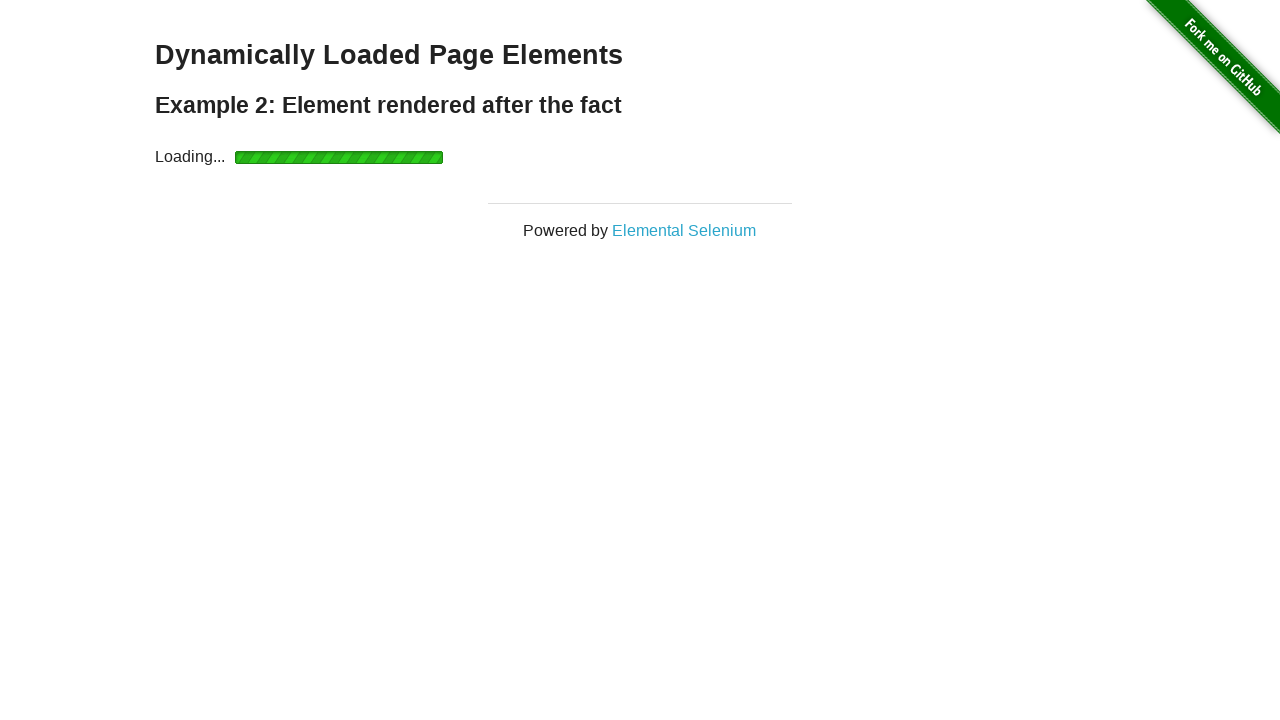

Waited for the finish element to become visible after loading bar completed
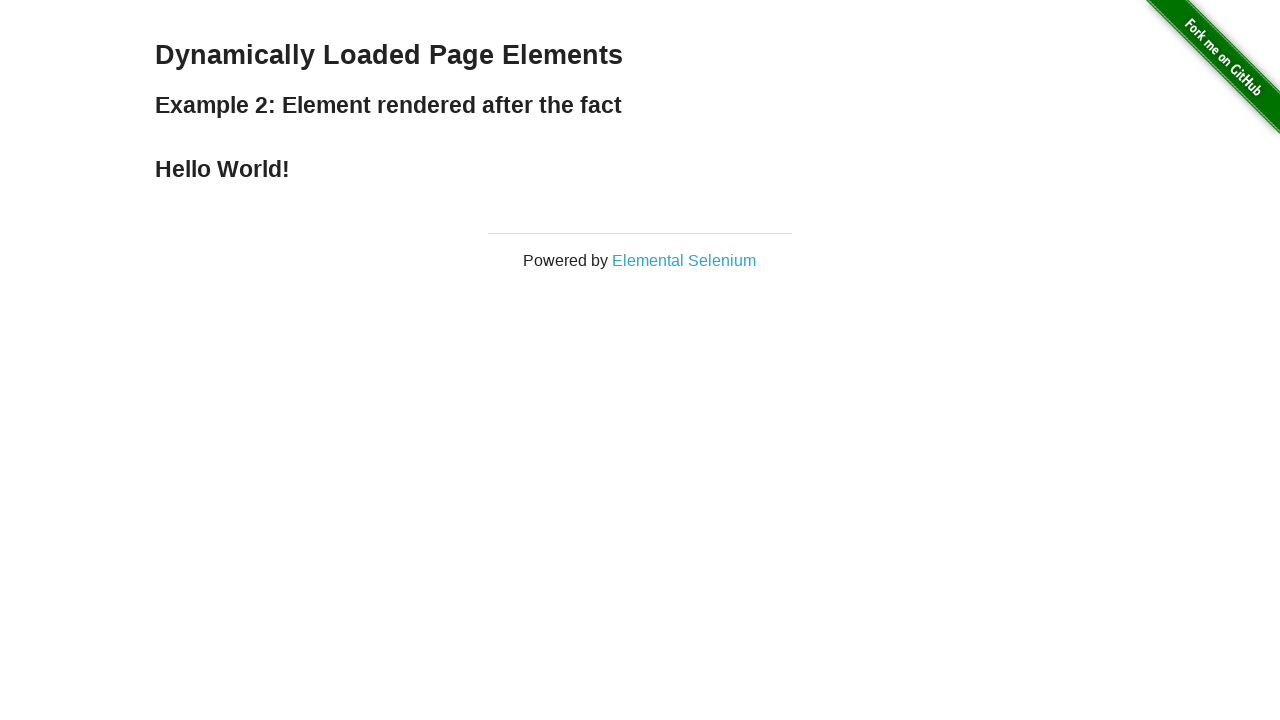

Verified that the finish element displays 'Hello World!' text
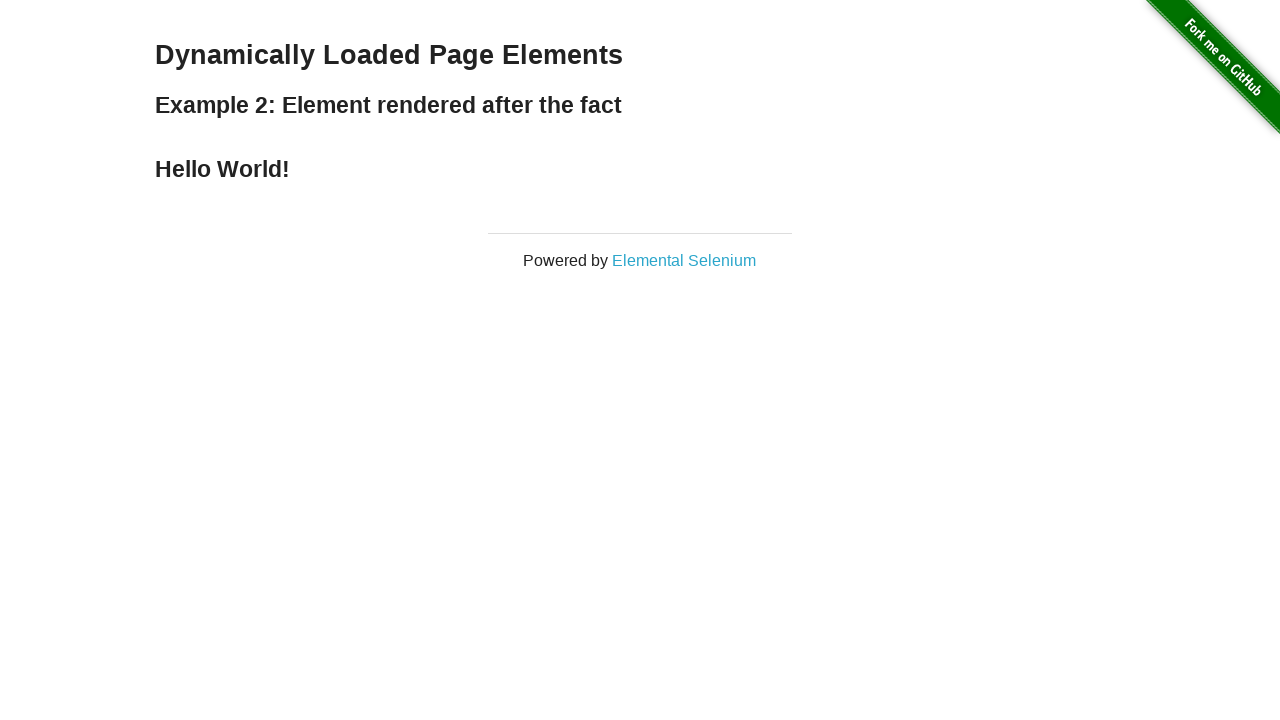

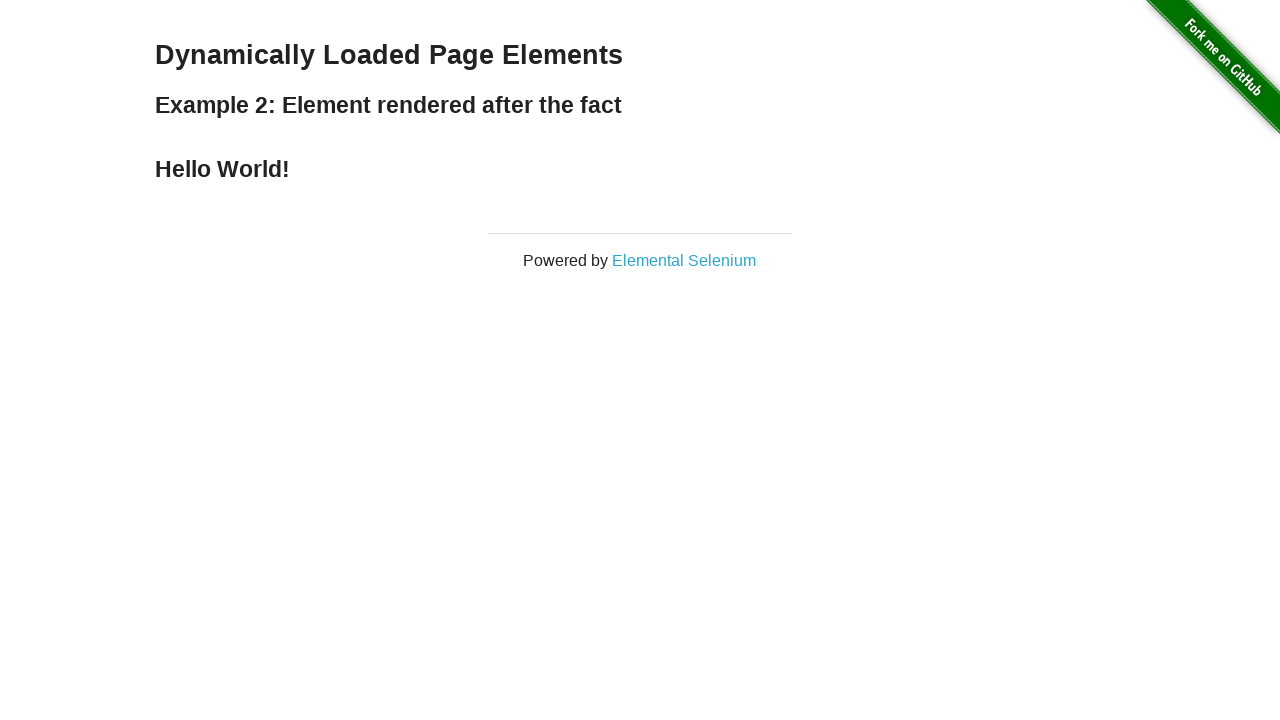